Tests dynamic loading by waiting for the loading indicator to disappear before verifying result

Starting URL: https://automationfc.github.io/dynamic-loading/

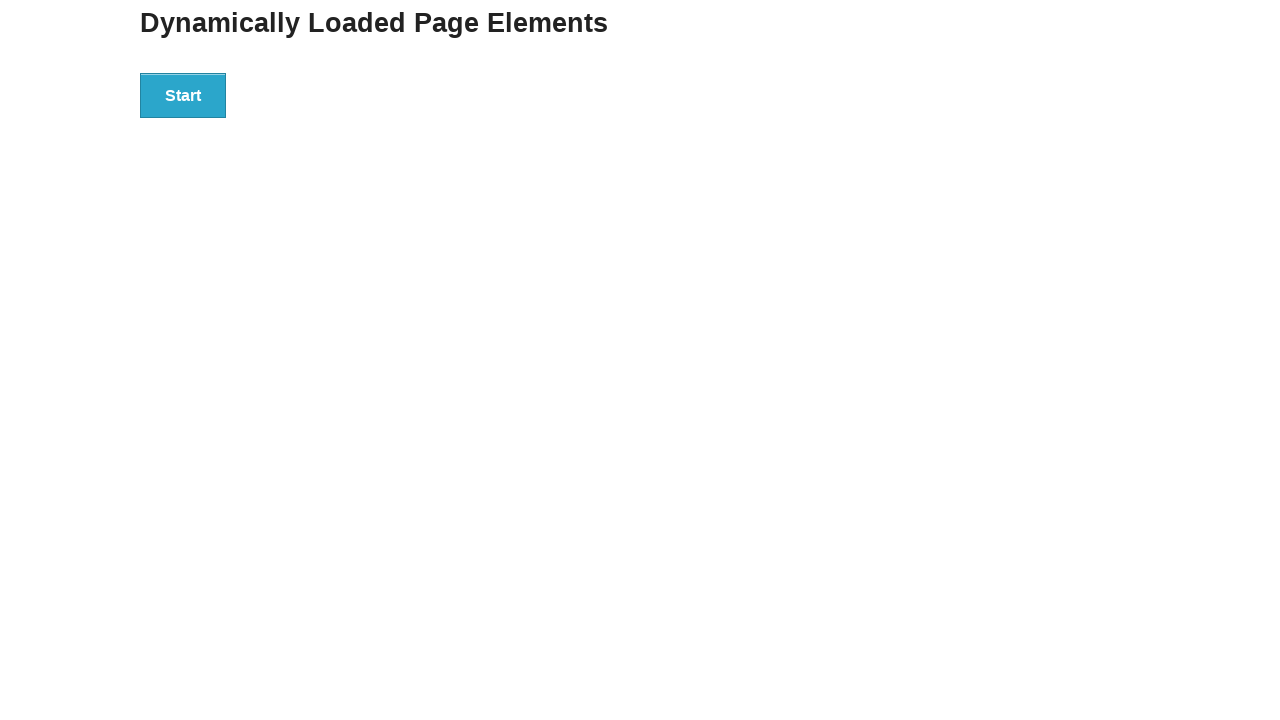

Clicked the start button to initiate dynamic loading at (183, 95) on div#start>button
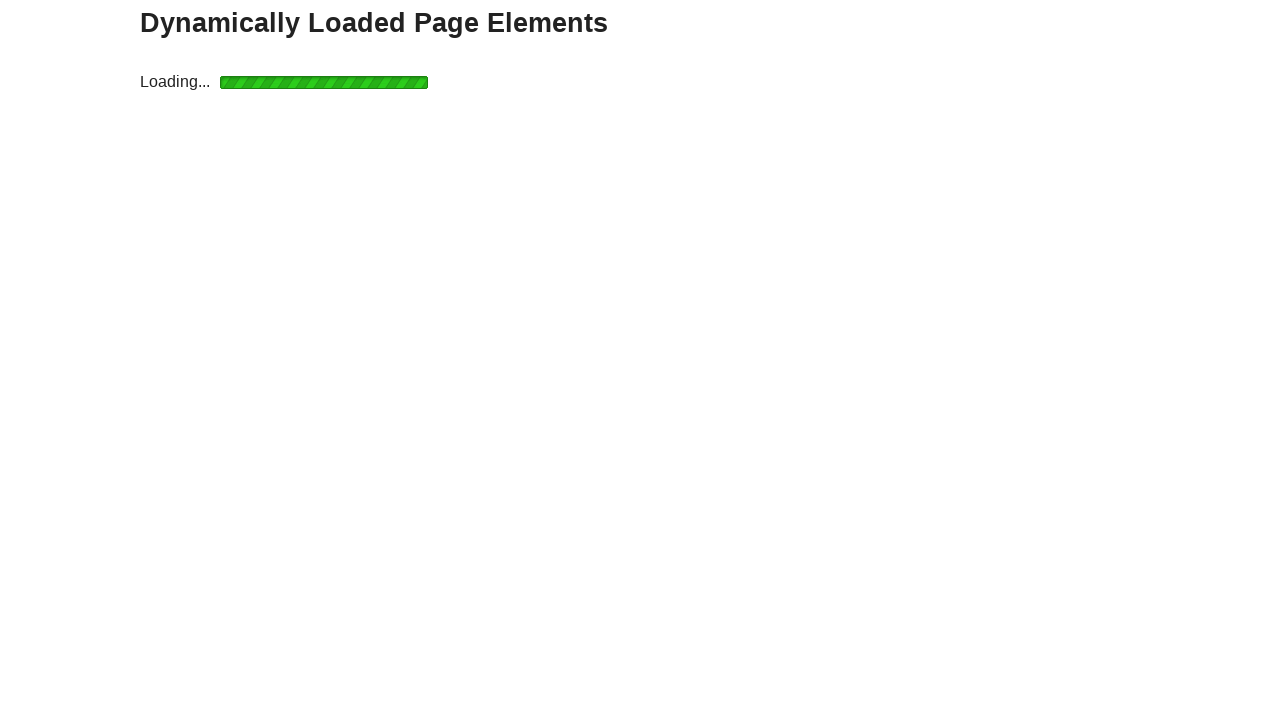

Loading indicator disappeared - explicit wait completed
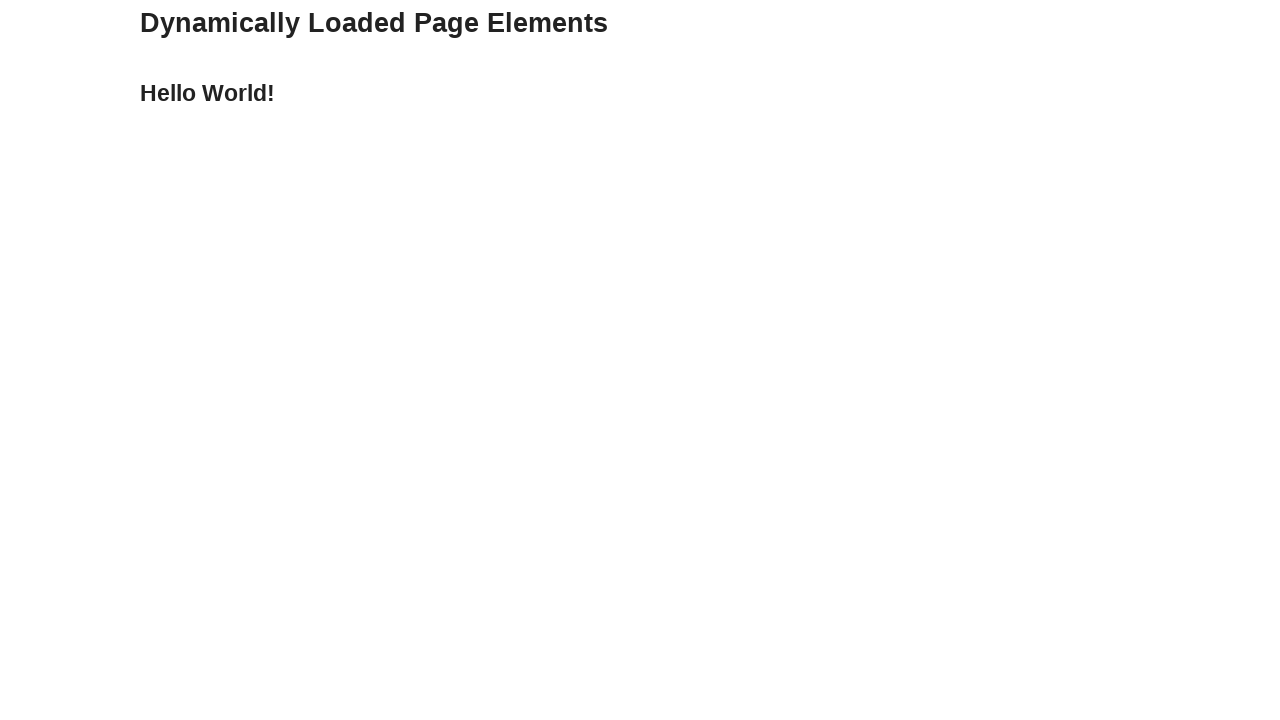

Verified result heading is visible
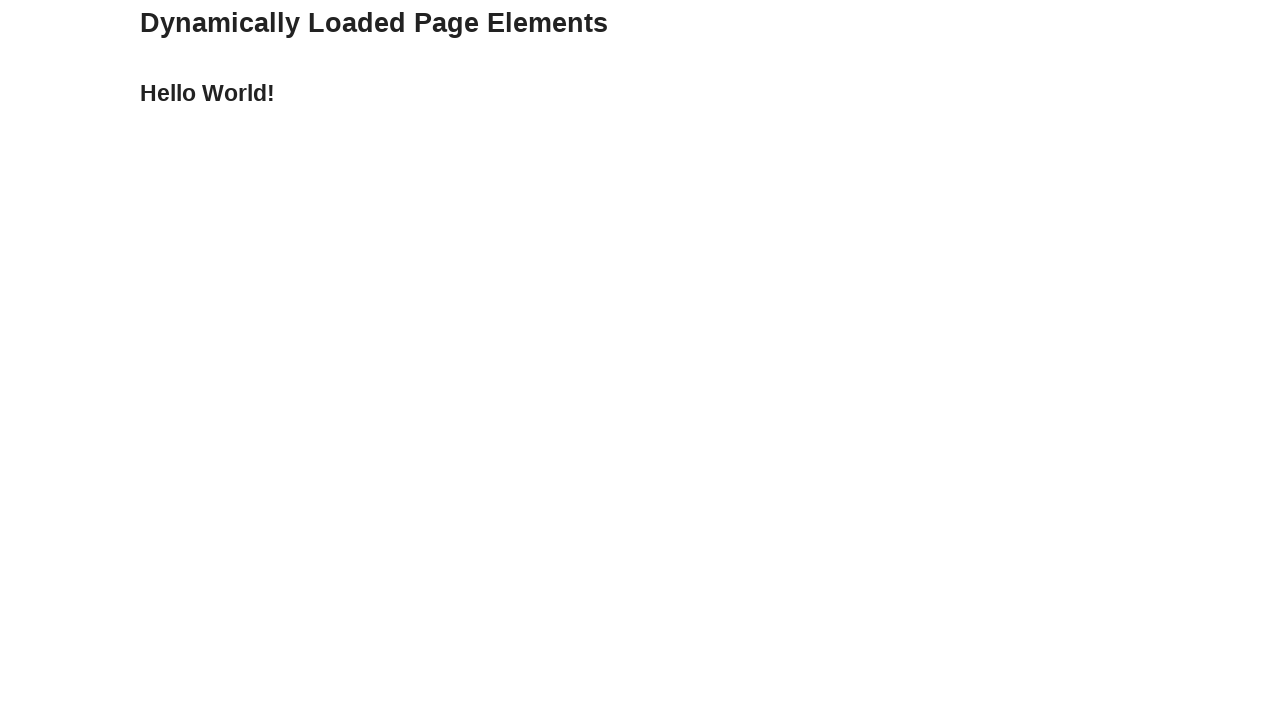

Verified result text matches 'Hello World!'
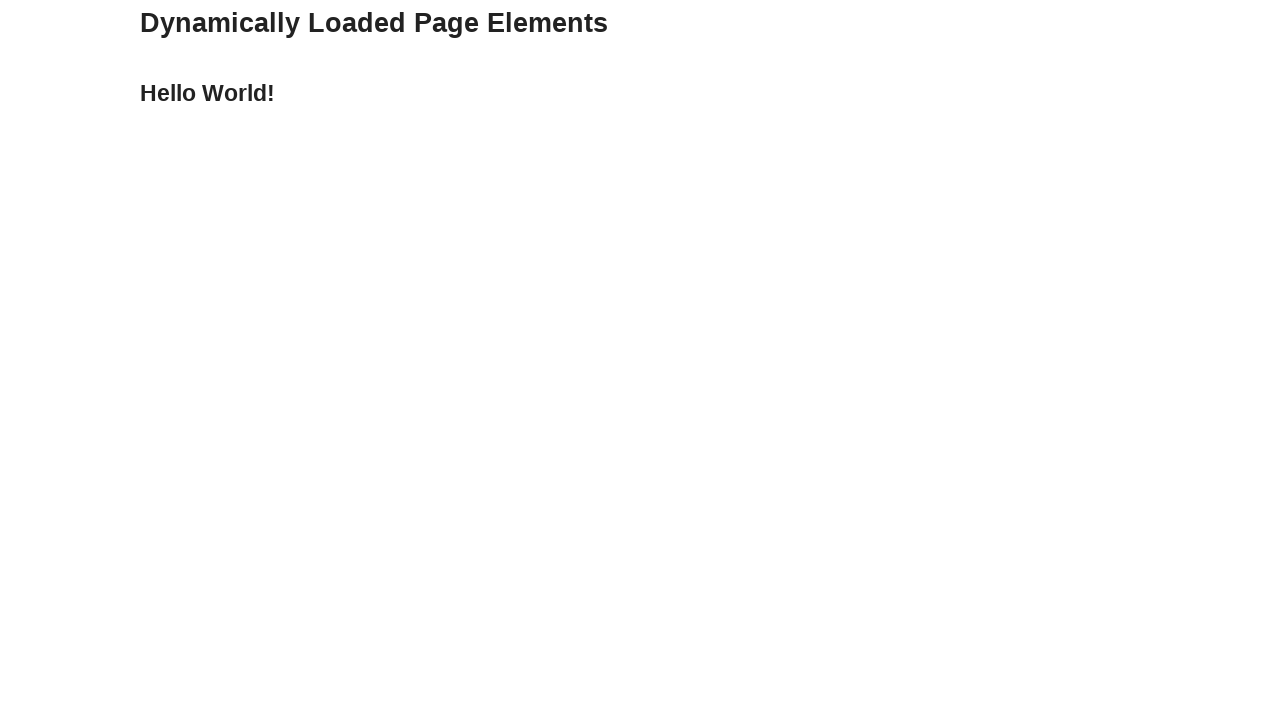

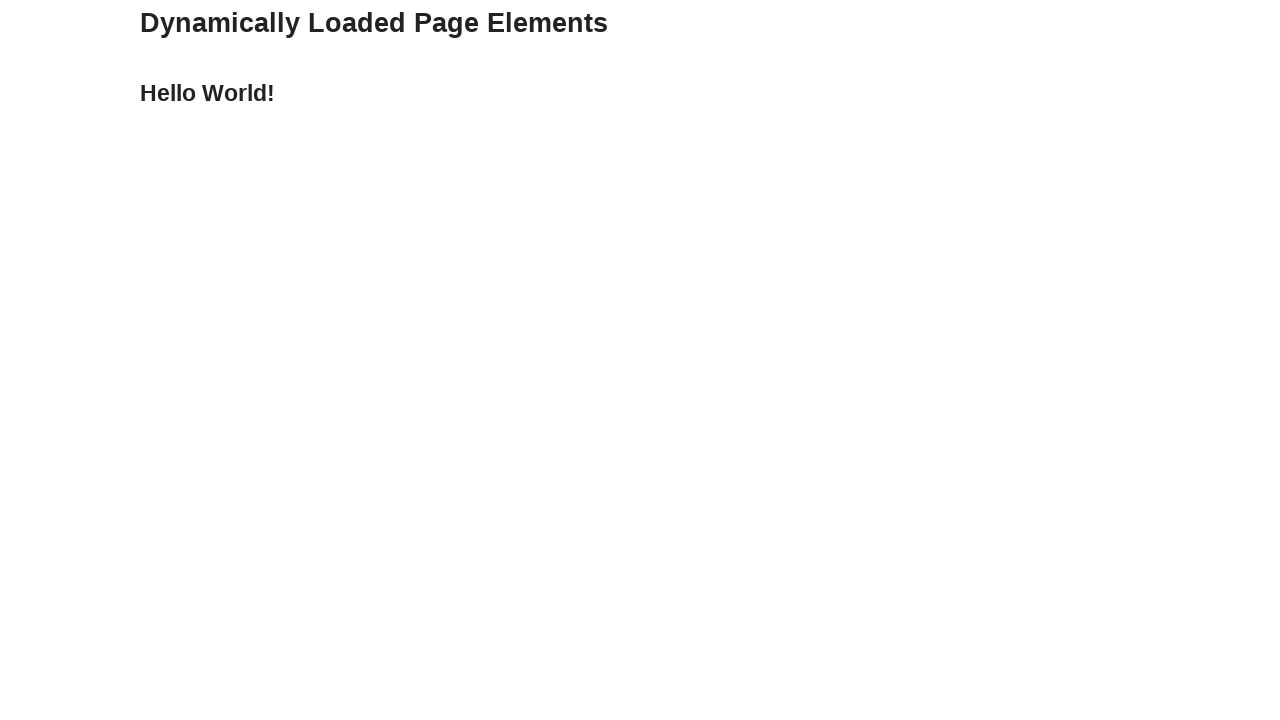